Tests a simple form by filling in first name, last name, city, and country fields using different element locator strategies, then submits the form

Starting URL: http://suninjuly.github.io/simple_form_find_task.html

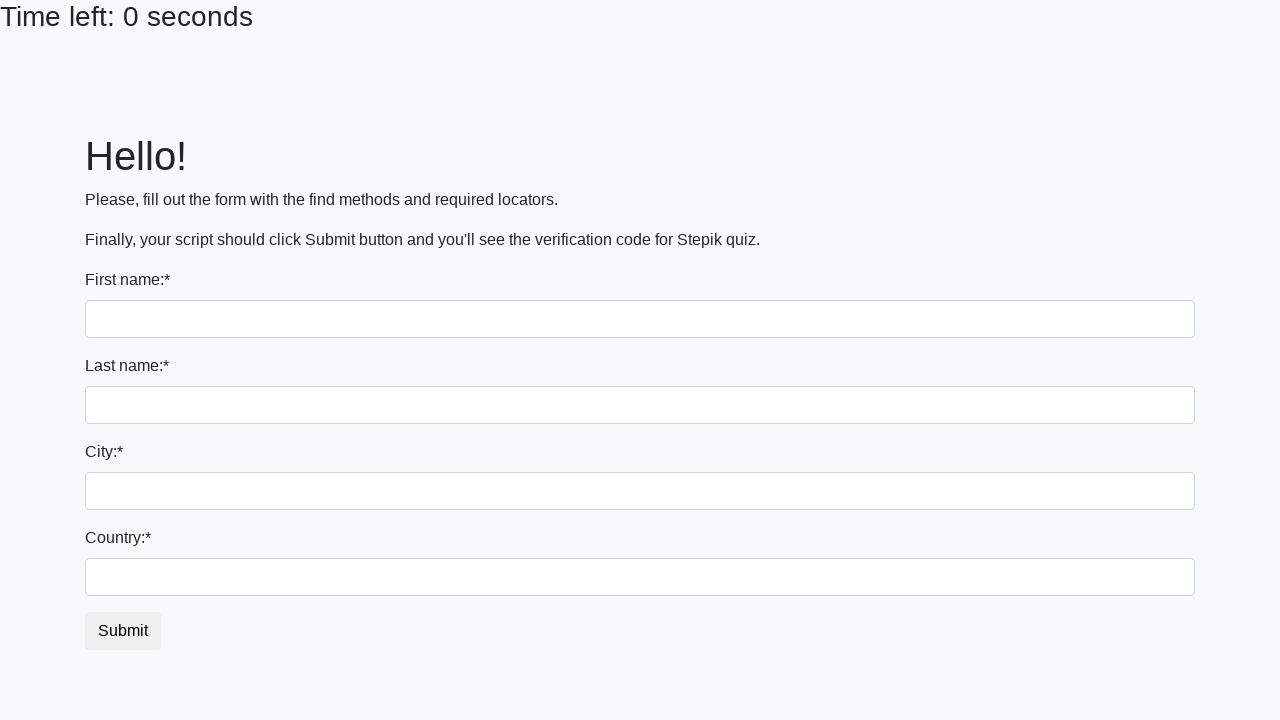

Filled first name field with 'Ivan' using tag name selector on input
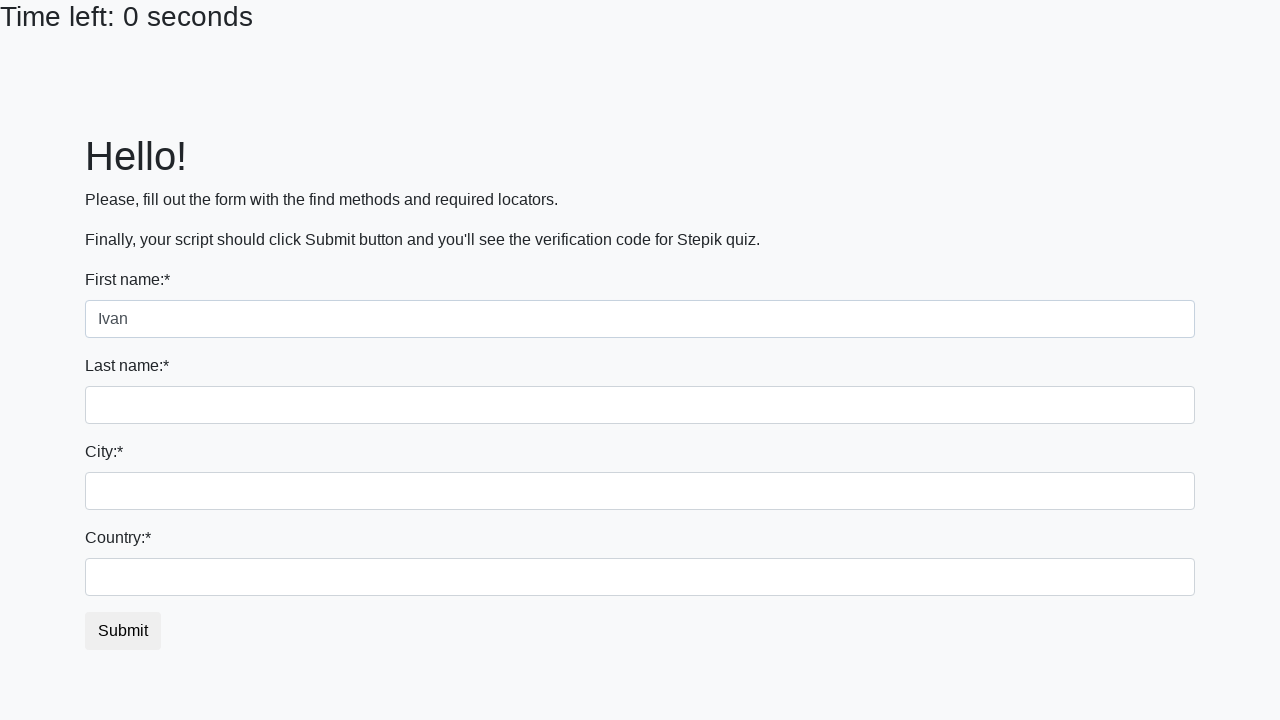

Filled last name field with 'Petrov' using name attribute selector on input[name='last_name']
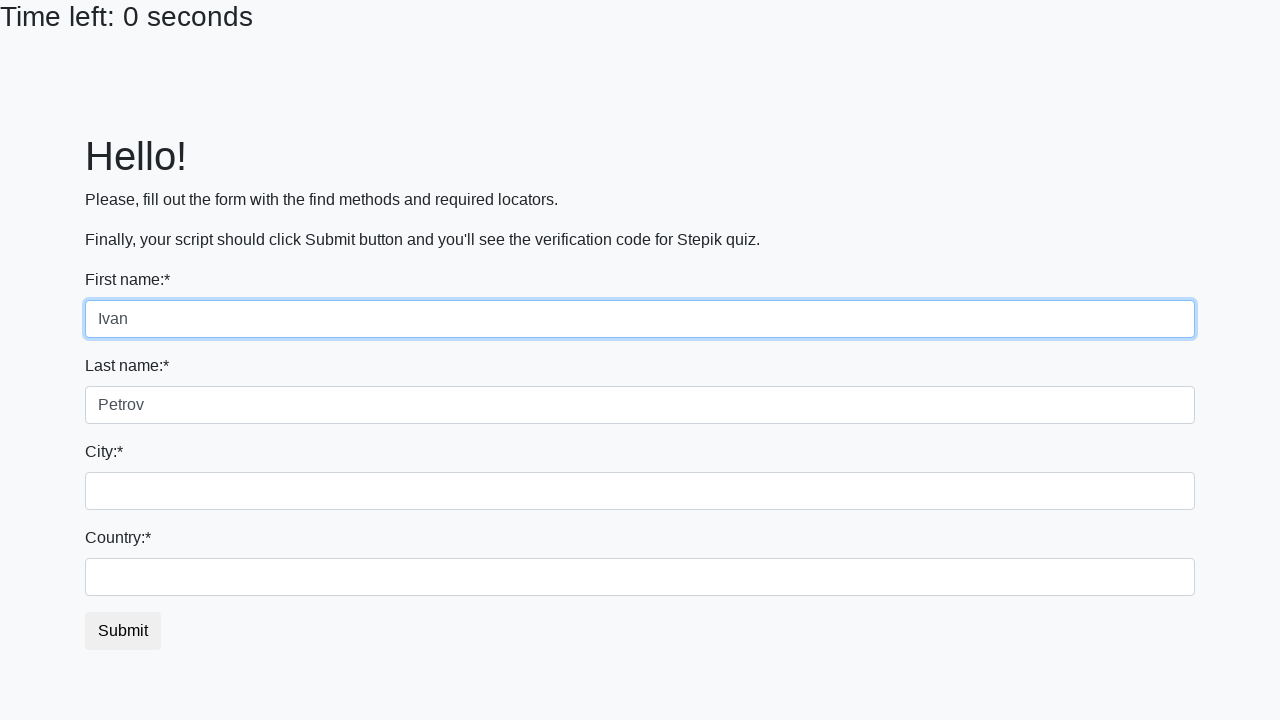

Filled city field with 'Smolensk' using class name selector on .city
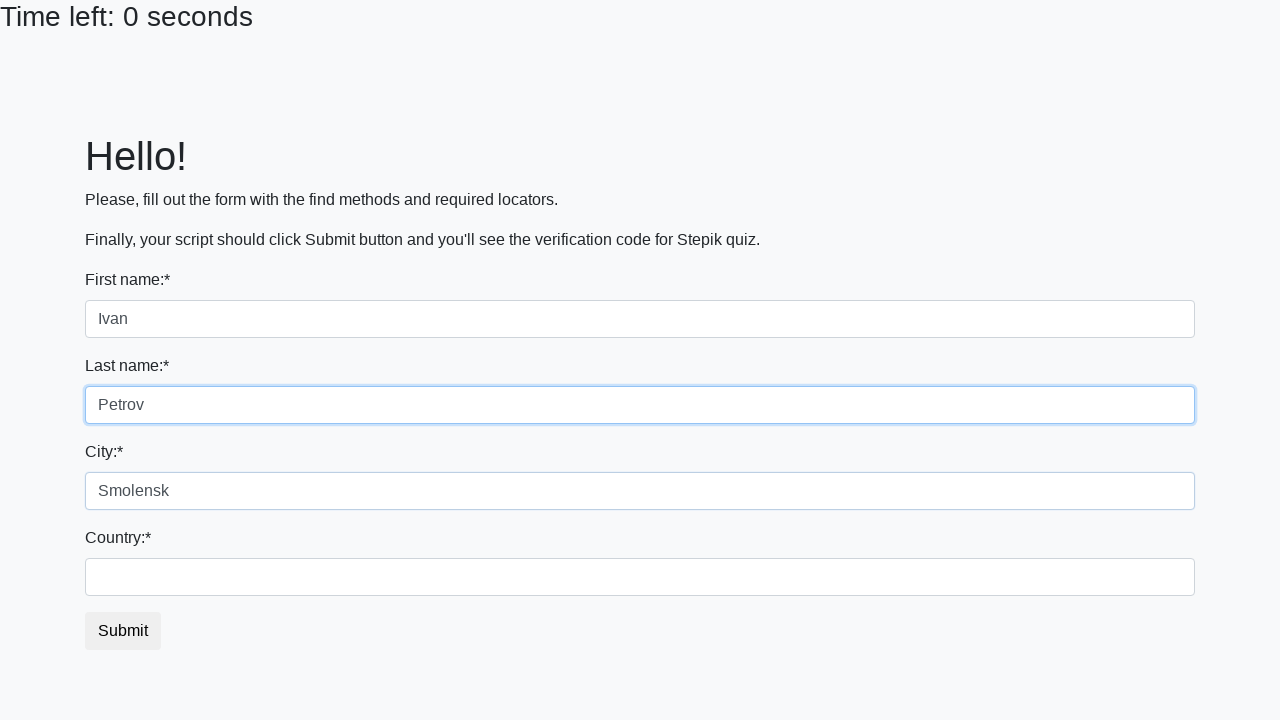

Filled country field with 'Russia' using id selector on #country
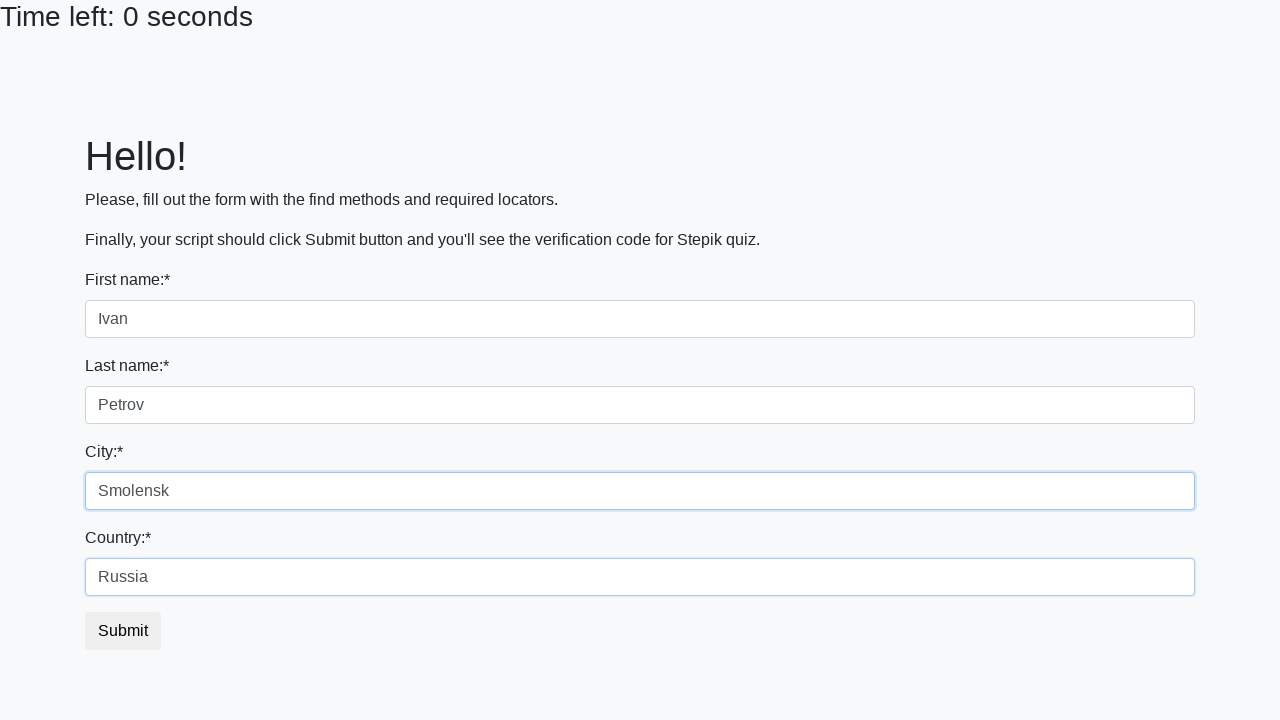

Clicked the submit button to submit the form at (123, 631) on button.btn
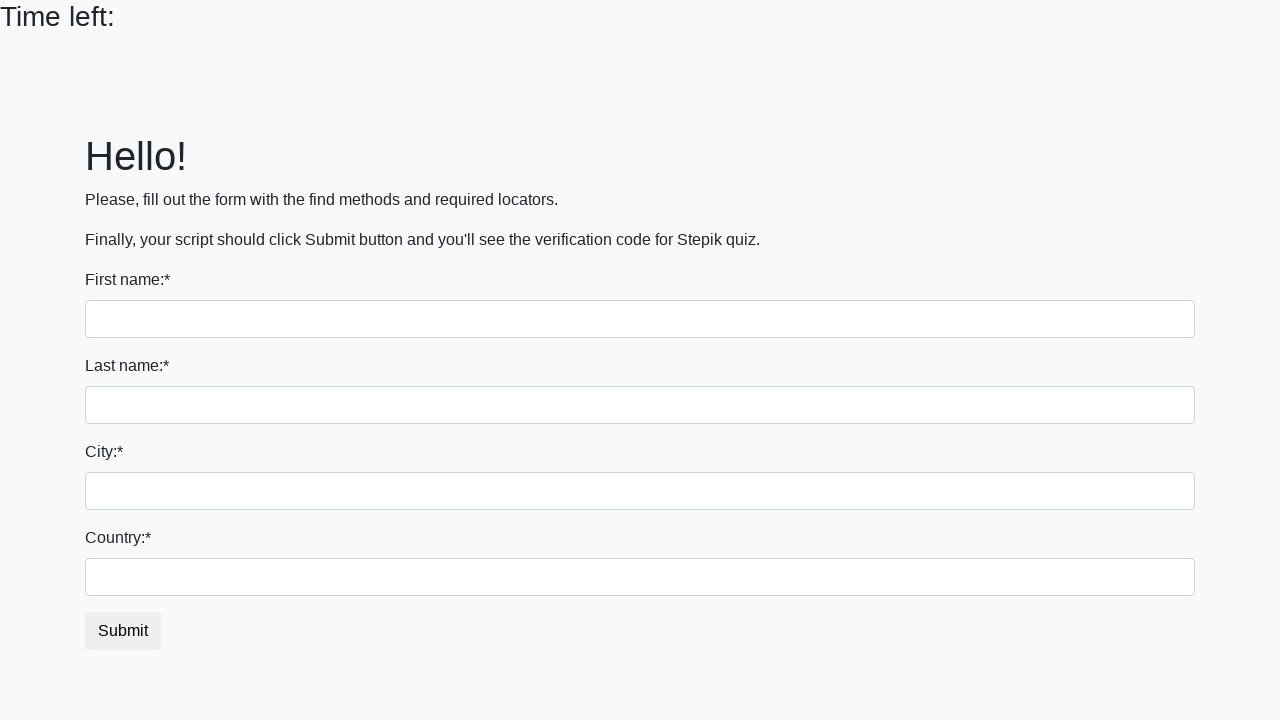

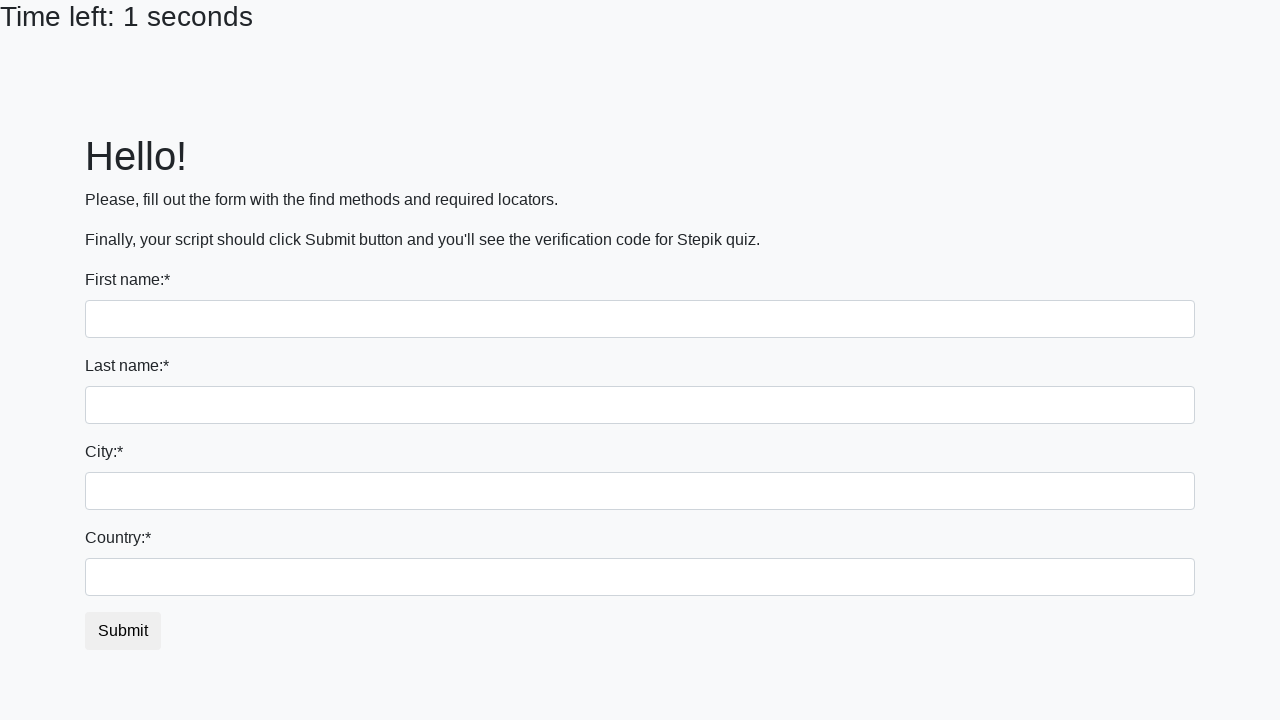